Tests dropdown selection by iterating through all options and clicking on "Option 1" when found

Starting URL: https://the-internet.herokuapp.com/dropdown

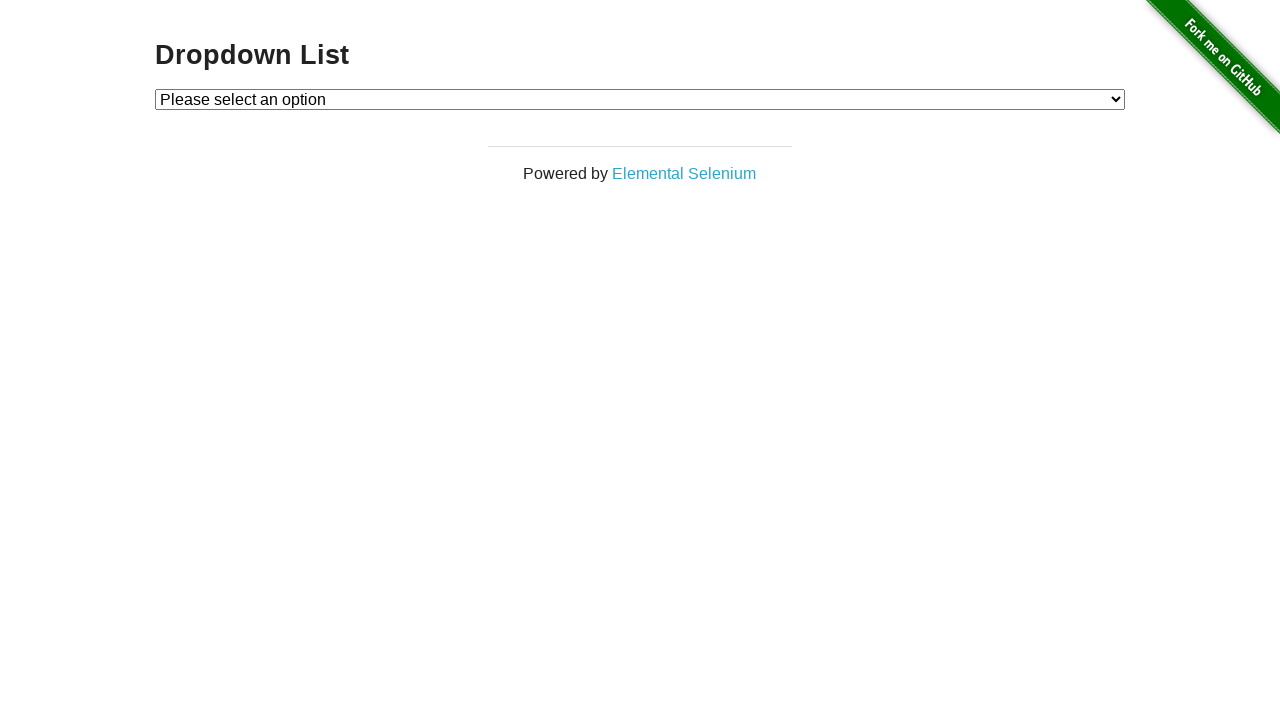

Located dropdown element with id 'dropdown'
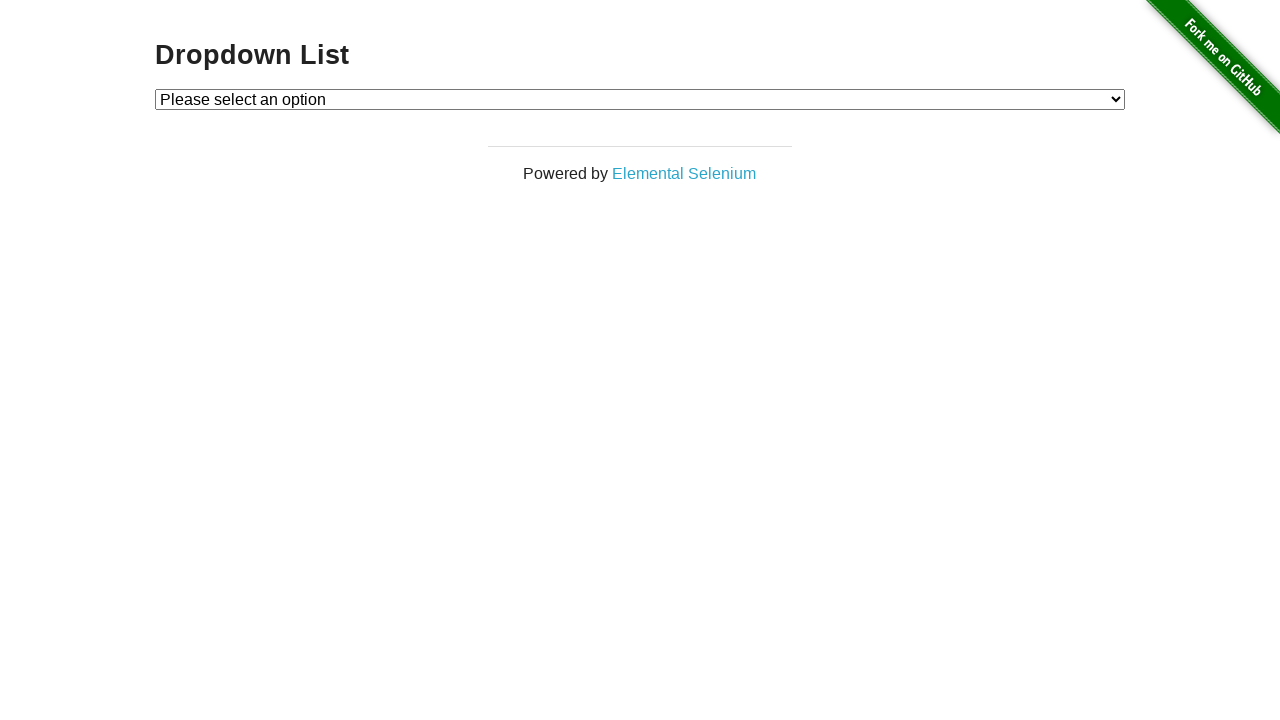

Selected 'Option 1' from dropdown menu on #dropdown
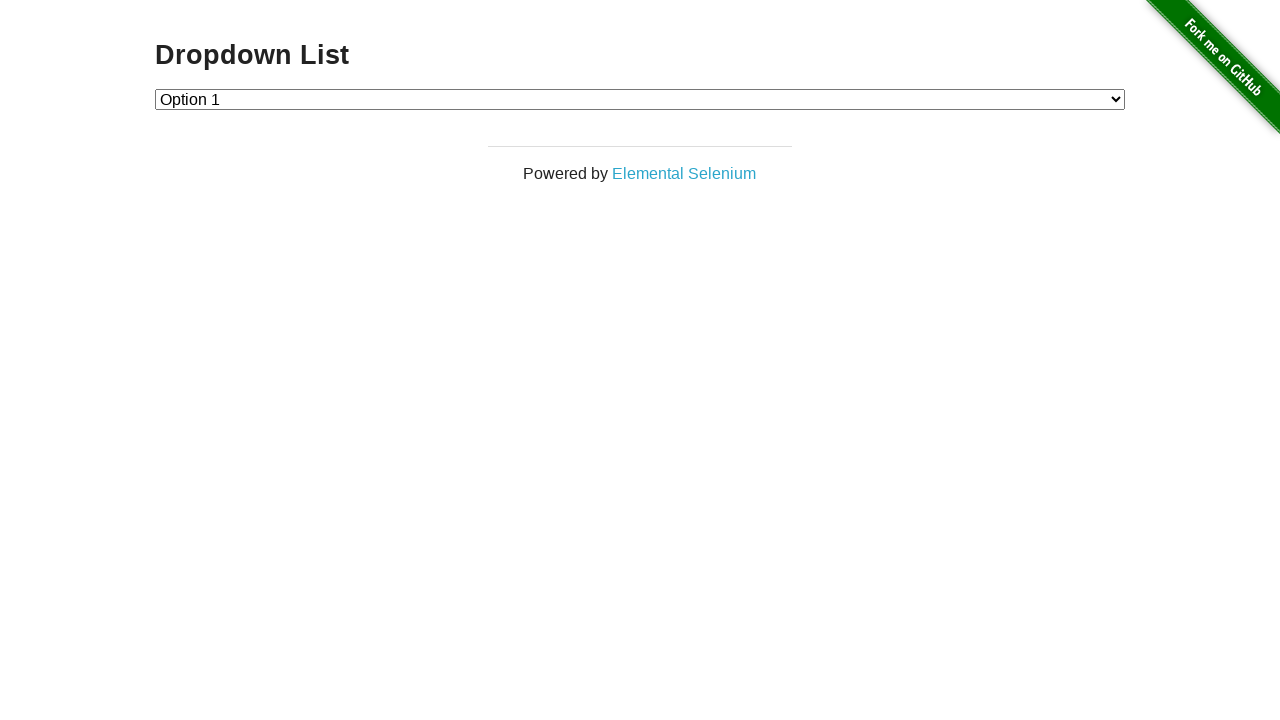

Retrieved selected value from dropdown
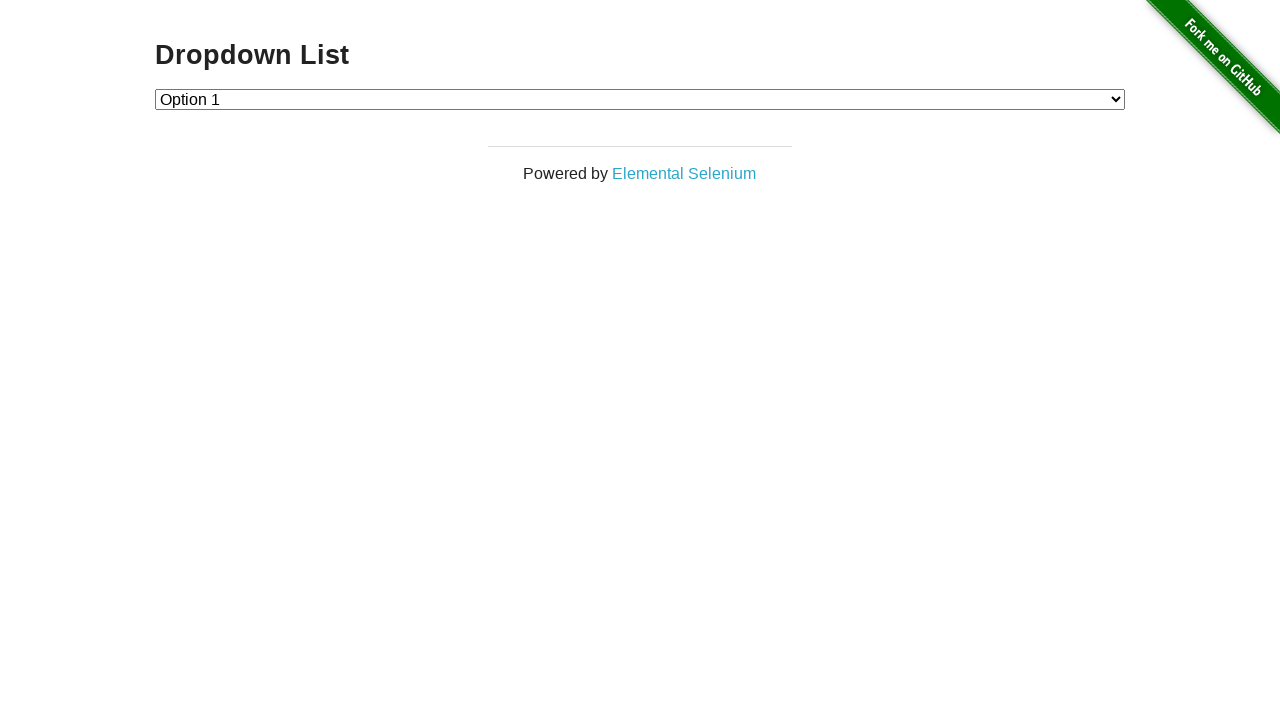

Verified dropdown selection equals '1'
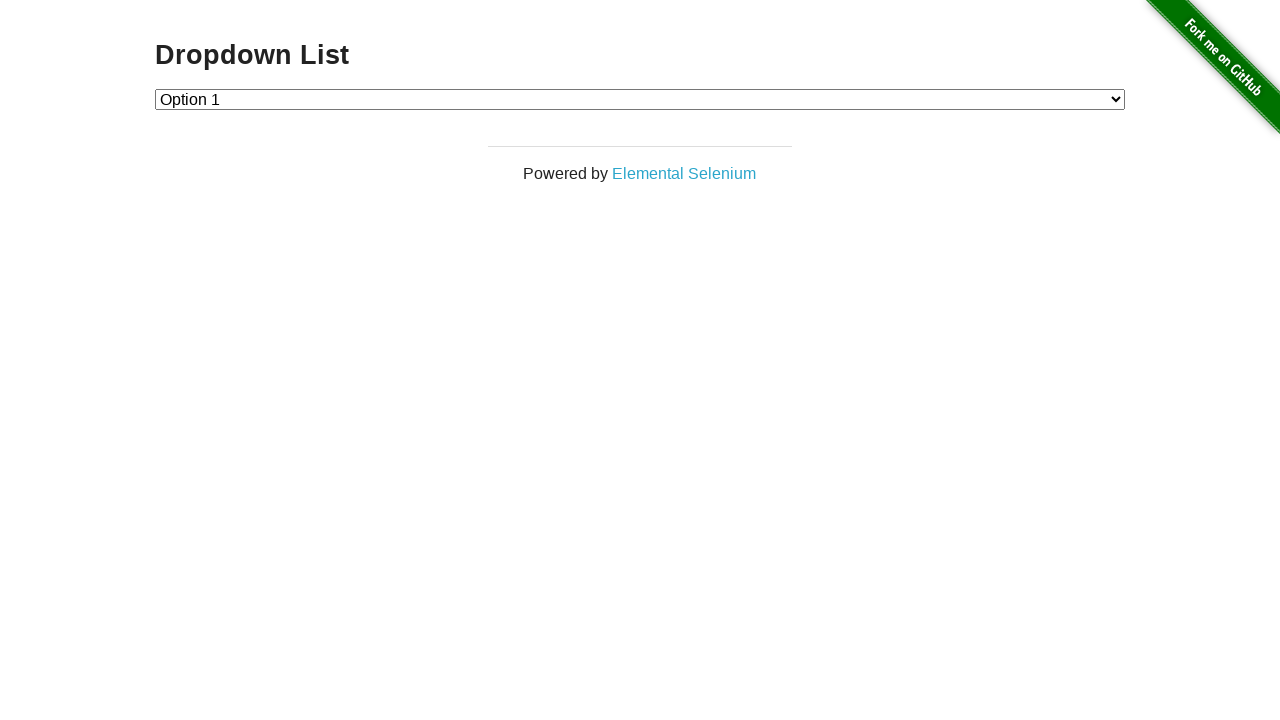

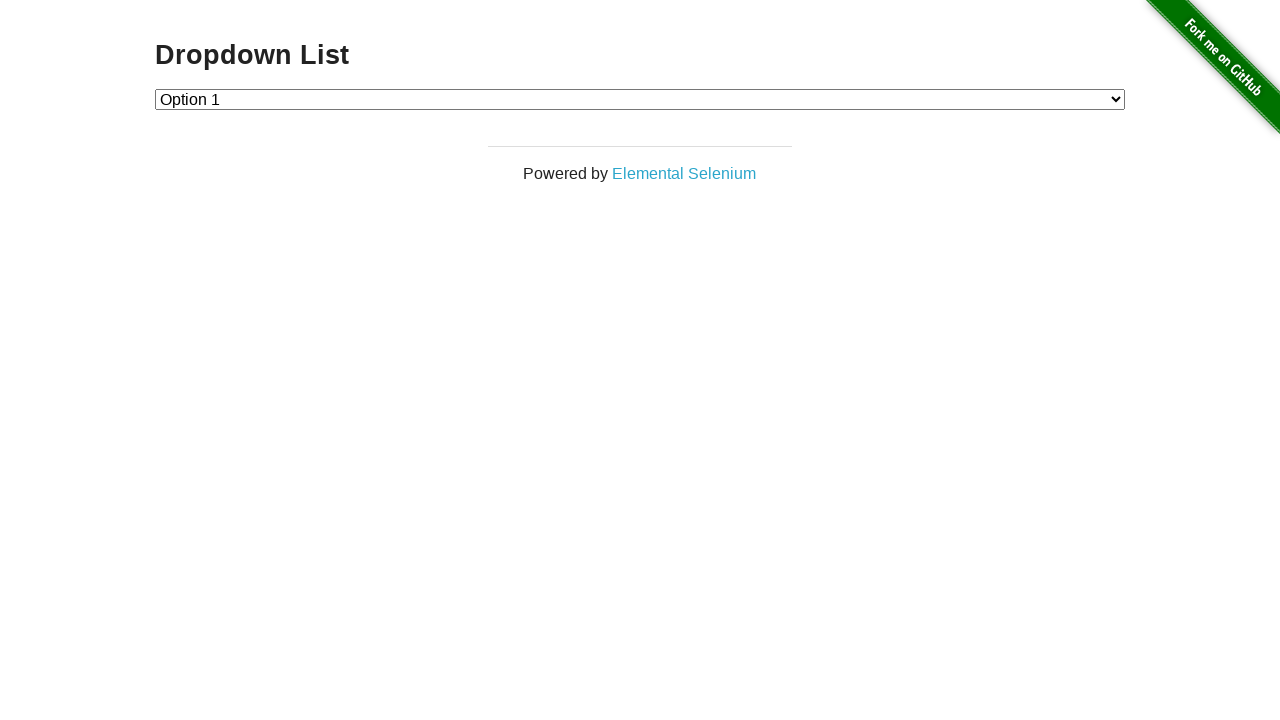